Tests clicking on a blue button that has a dynamic ID, using class-based selector instead

Starting URL: http://uitestingplayground.com/dynamicid

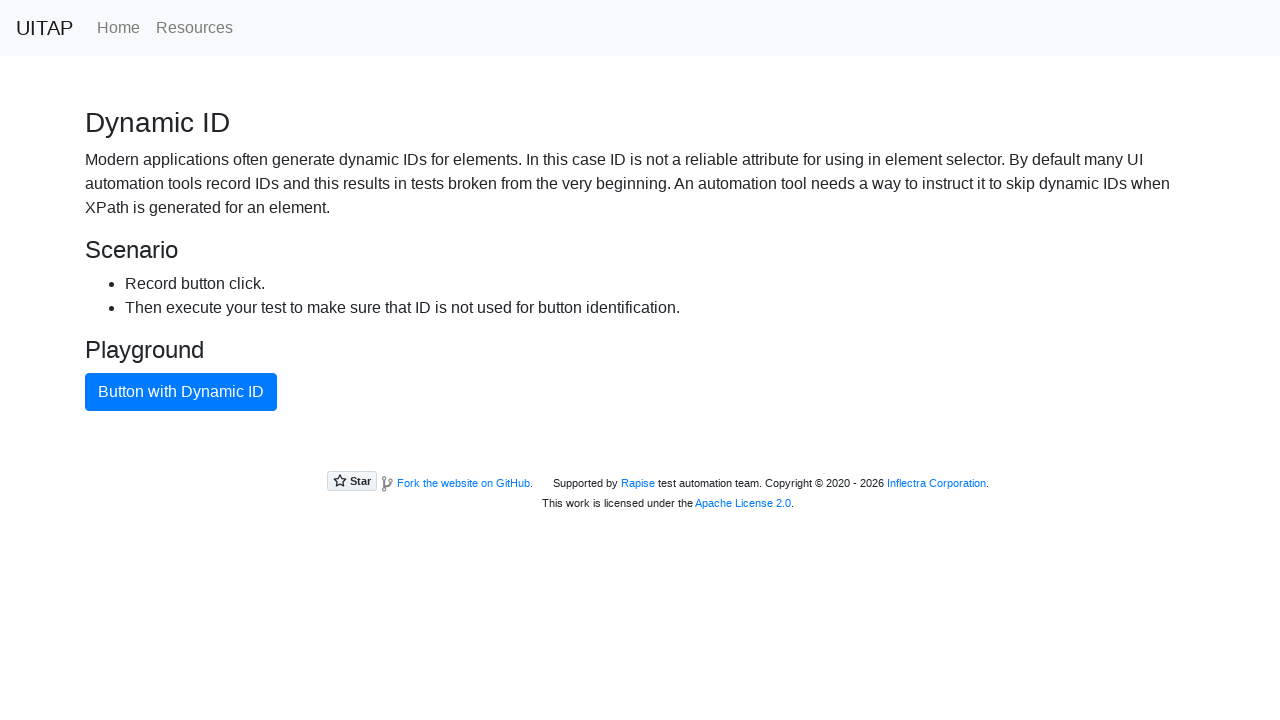

Clicked blue button with dynamic ID using class-based selector at (181, 392) on button.btn-primary
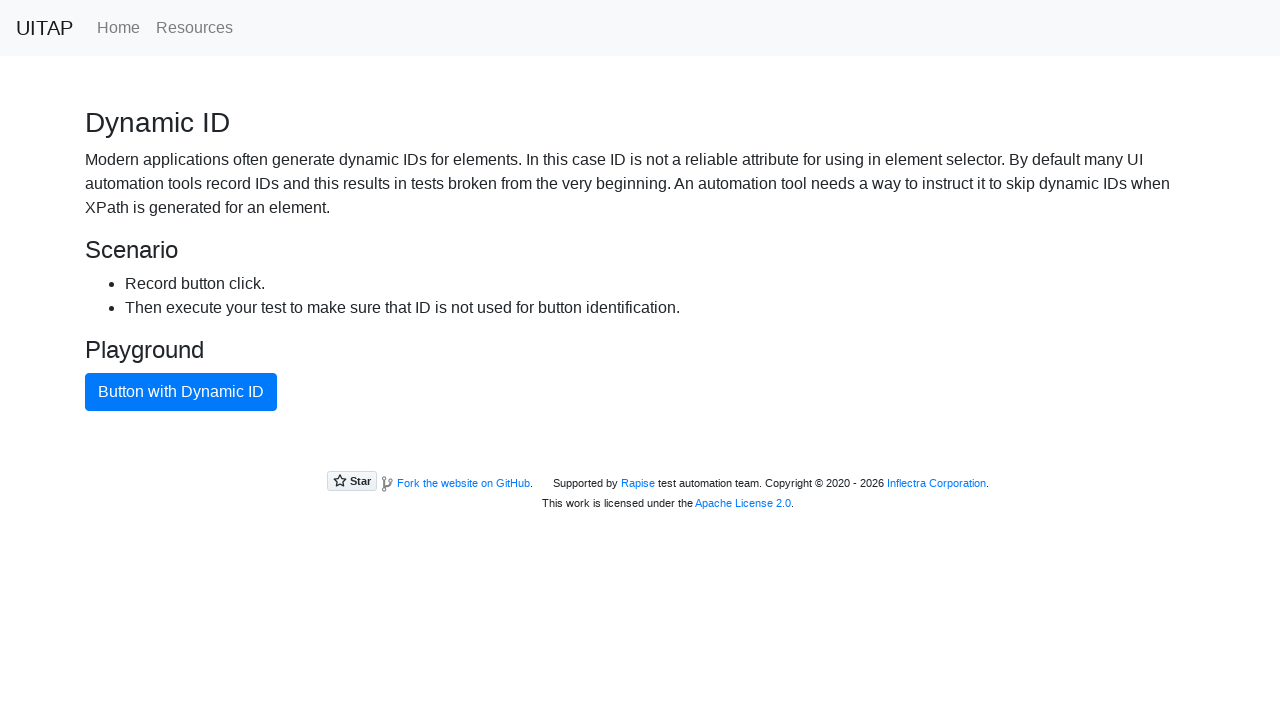

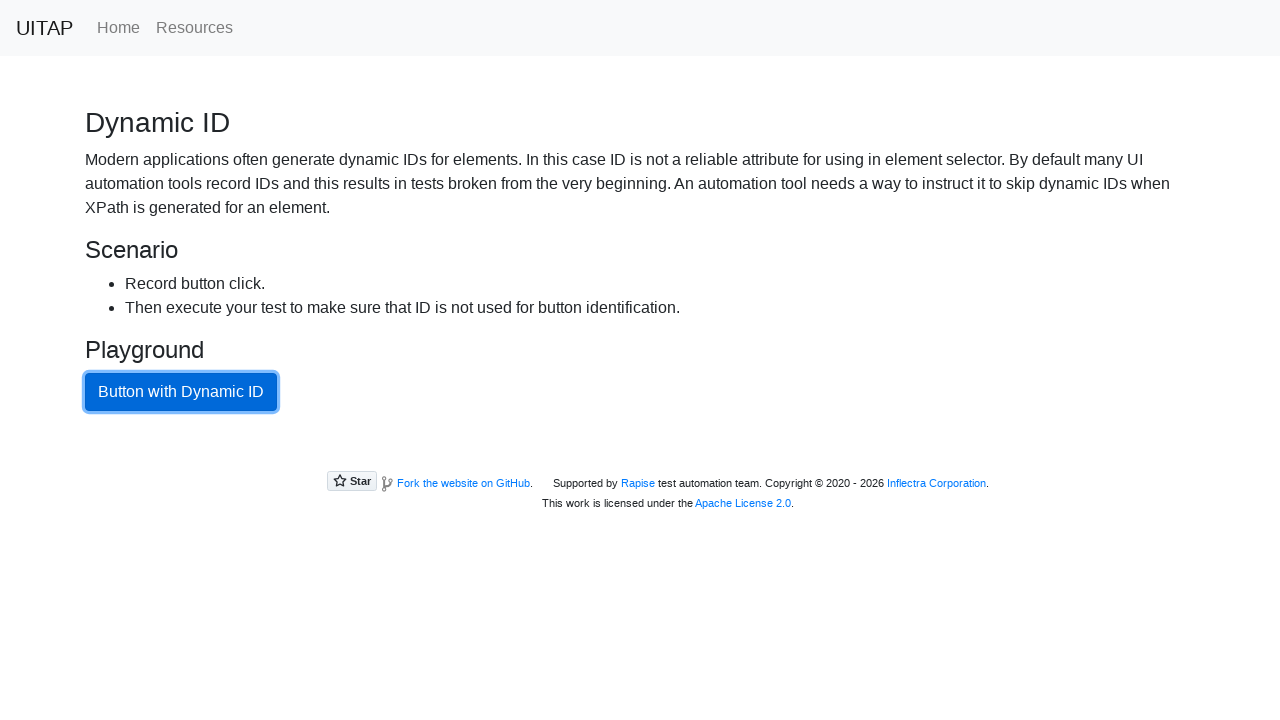